Tests a wait/verify scenario by clicking a verify button and checking that a success message is displayed

Starting URL: http://suninjuly.github.io/wait2.html

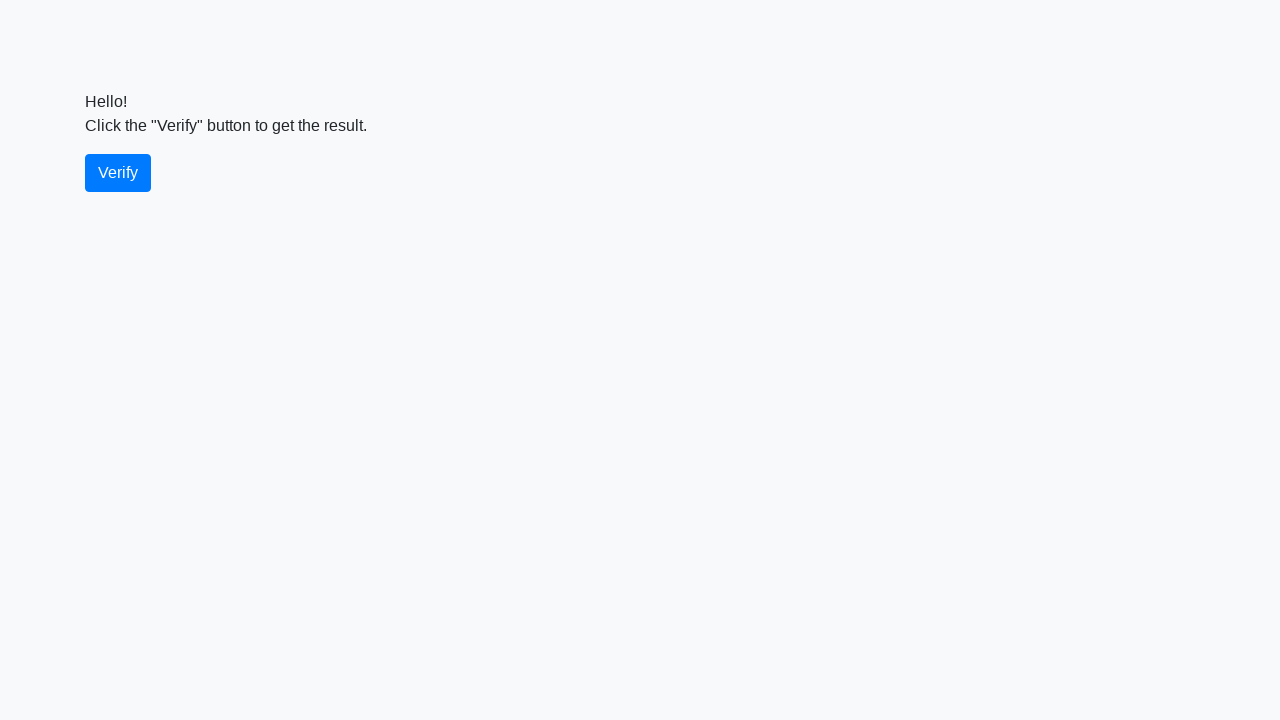

Clicked the verify button at (118, 173) on #verify
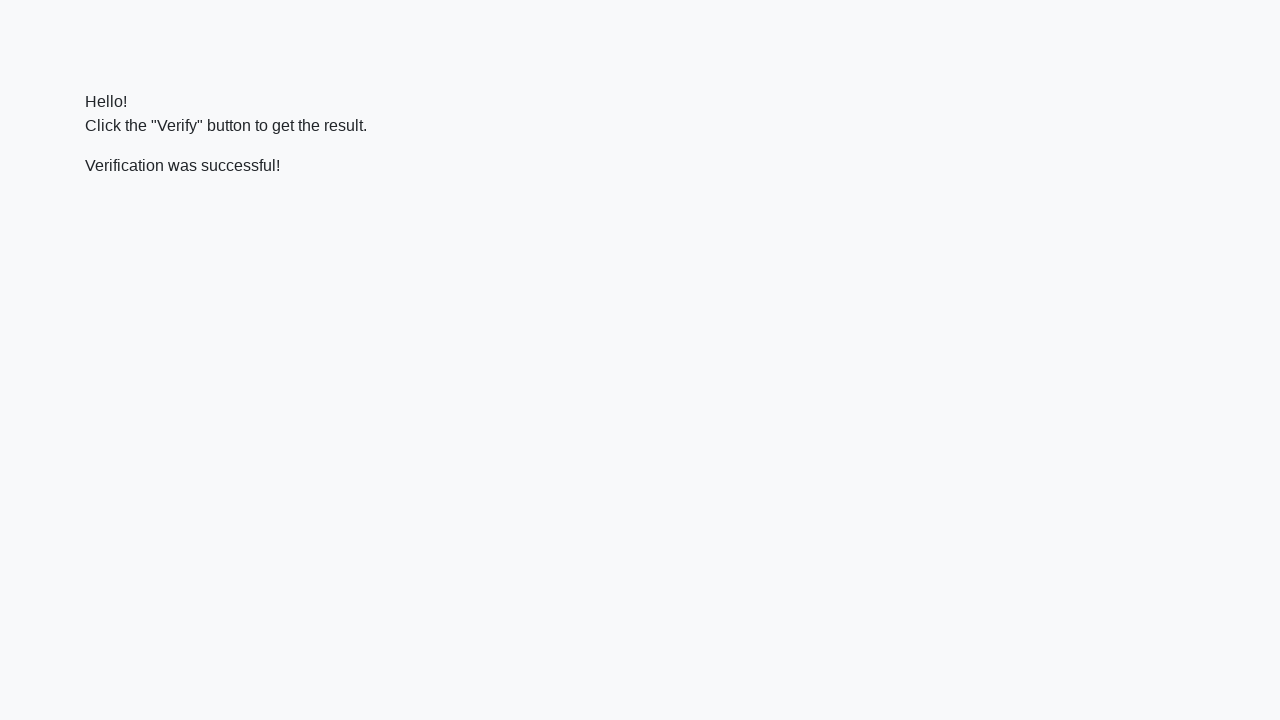

Located the verify message element
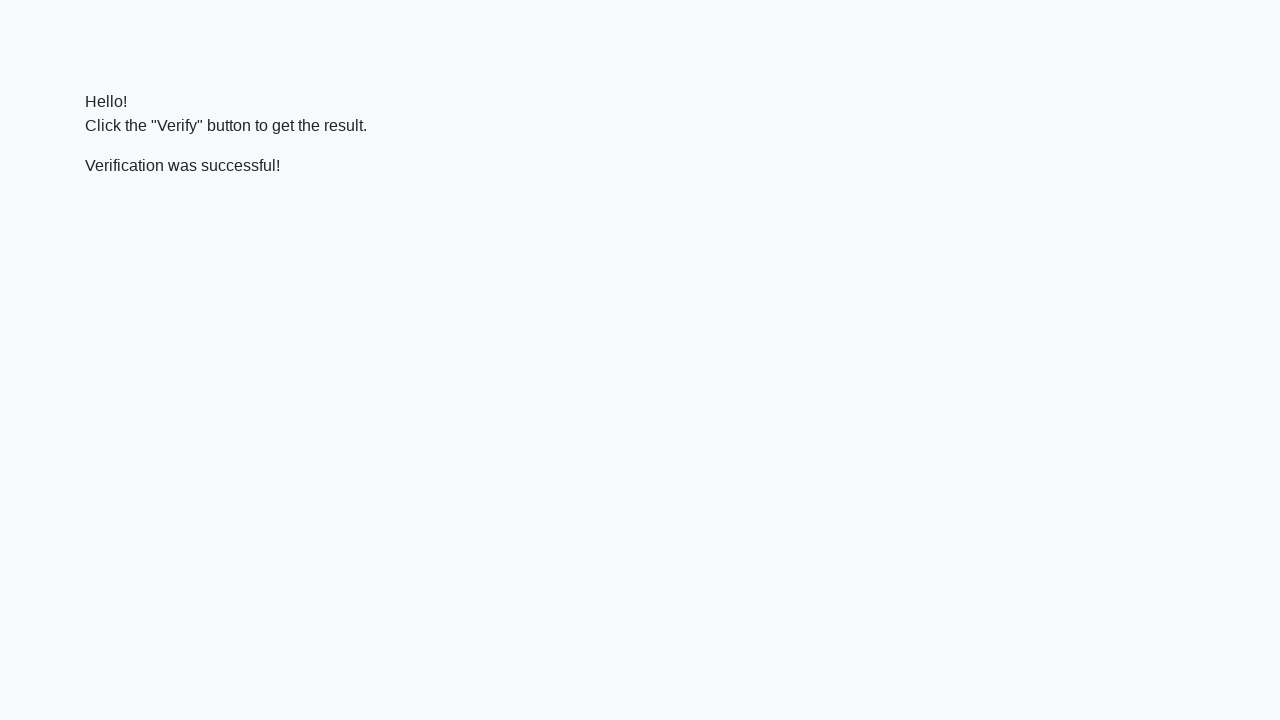

Verify message element appeared
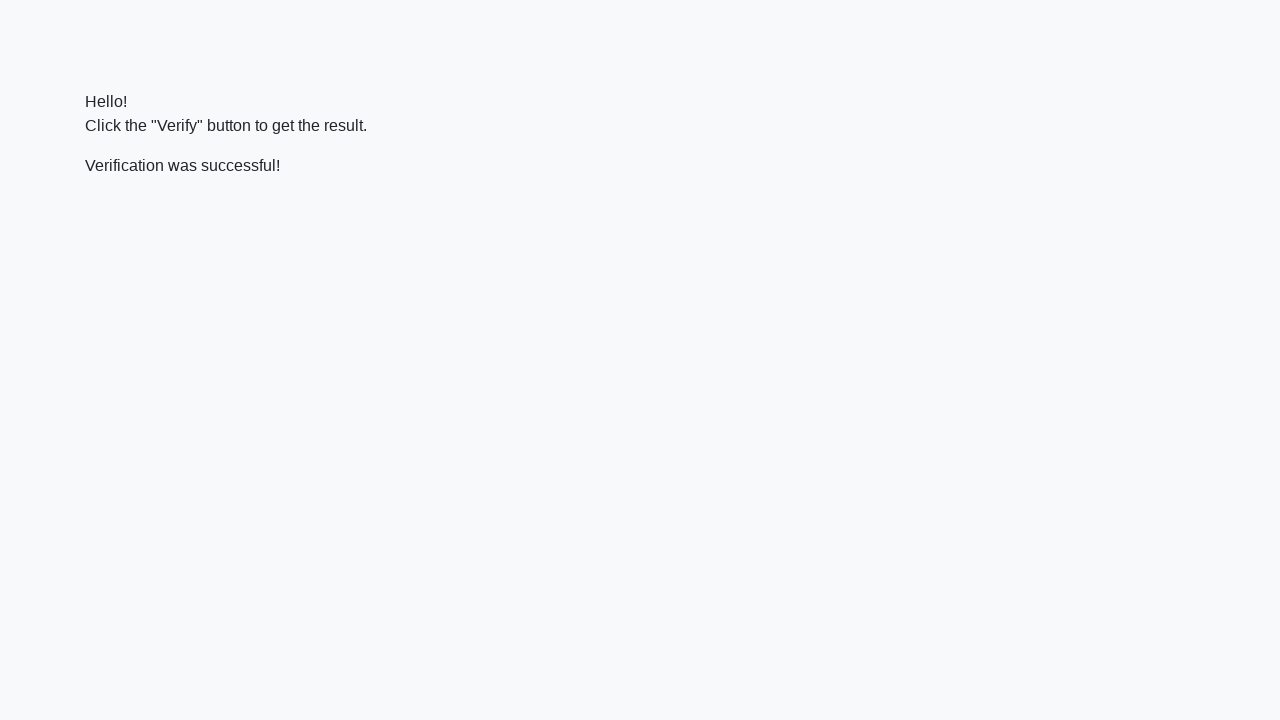

Verified that success message contains 'successful'
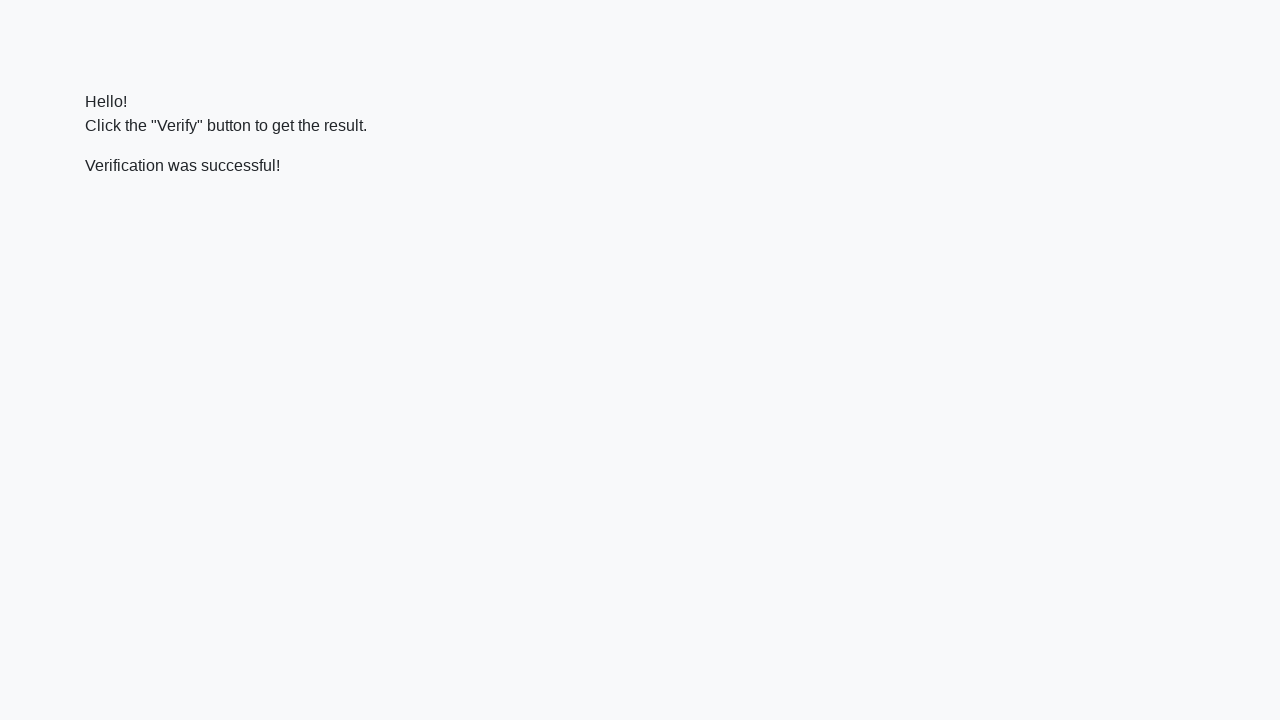

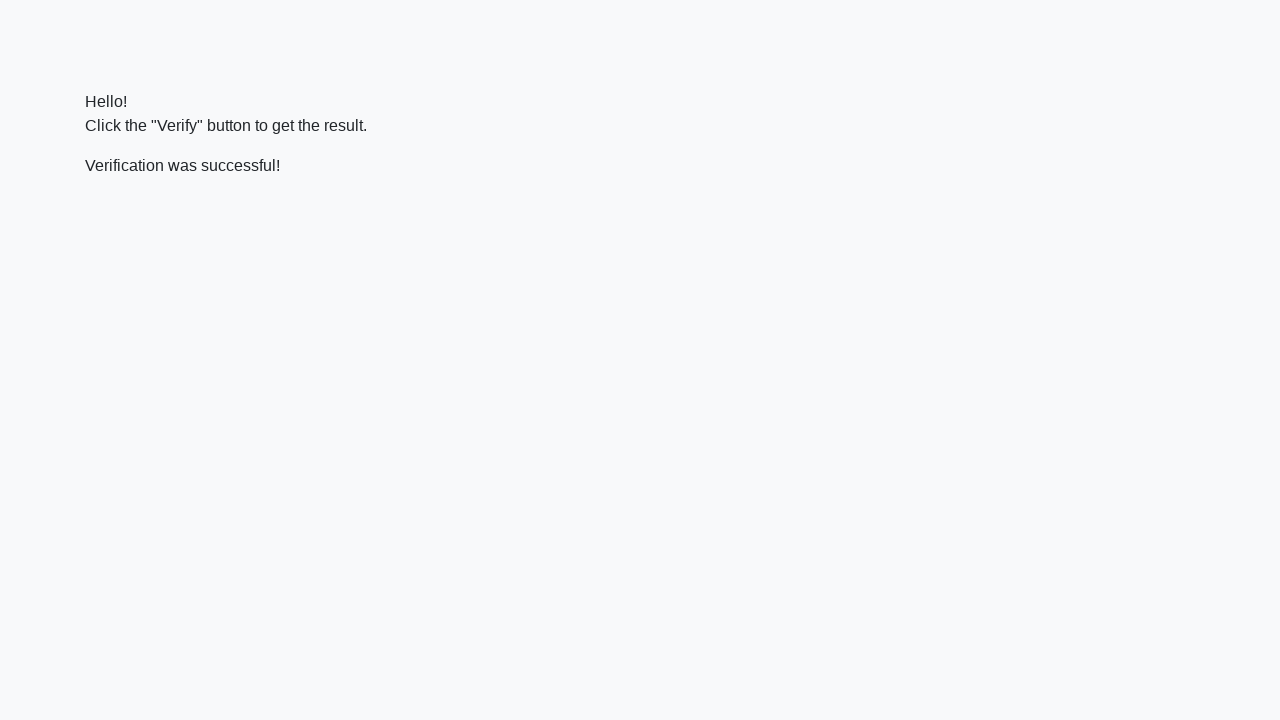